Tests a math exercise page by reading a value, calculating the result using a logarithmic formula (ln|12*sin(x)|), filling in the answer, checking required checkboxes, and submitting the form.

Starting URL: https://suninjuly.github.io/math.html

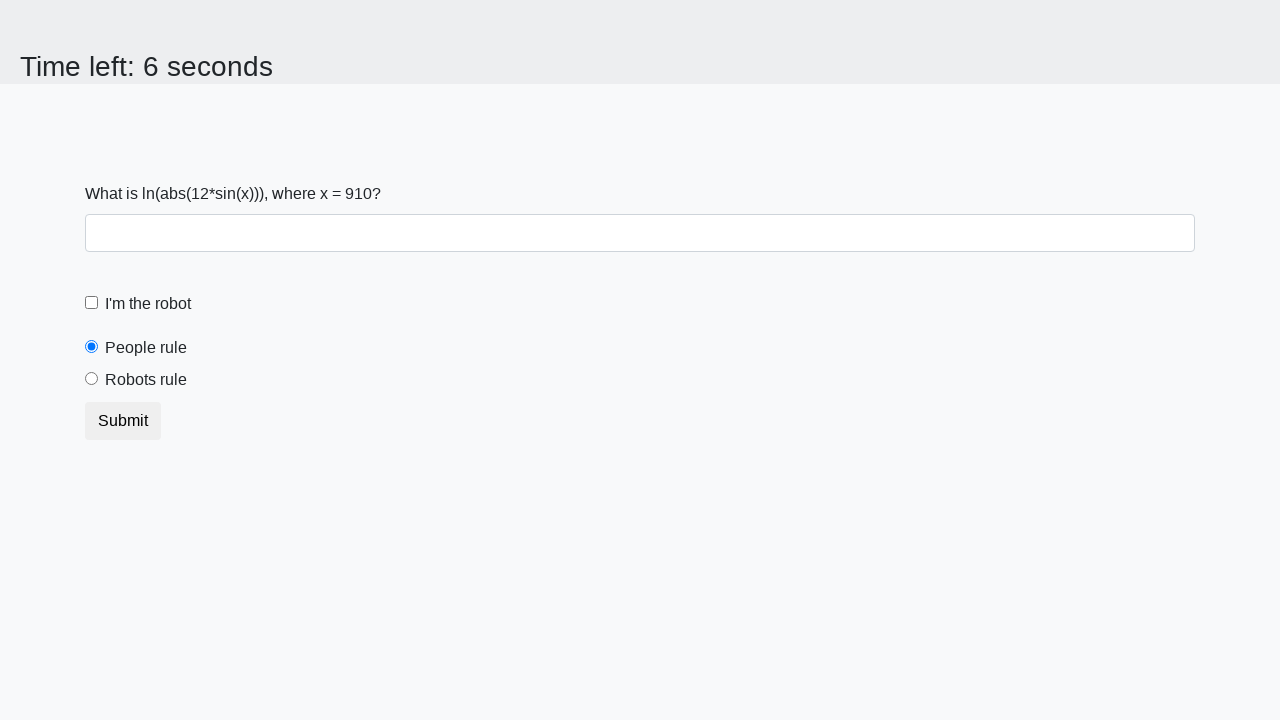

Located and read x value from input_value element
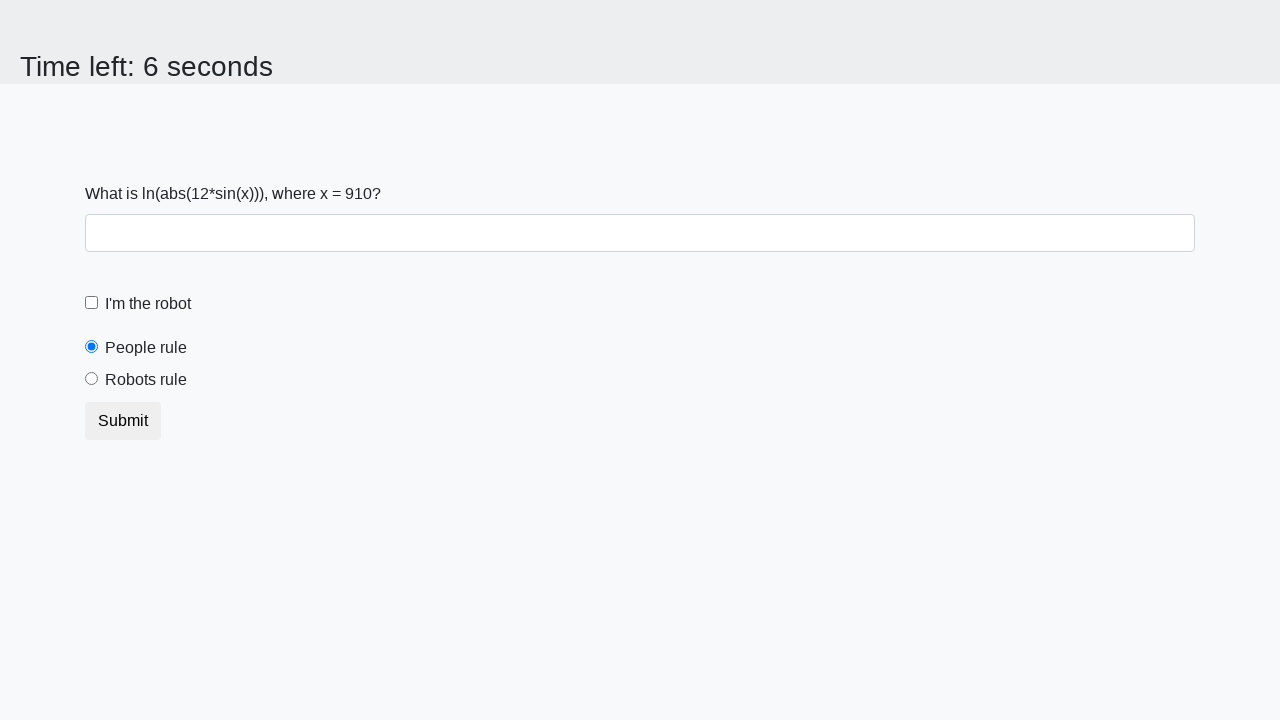

Calculated logarithmic formula result: ln(|12*sin(910)|) = 2.349393779575096
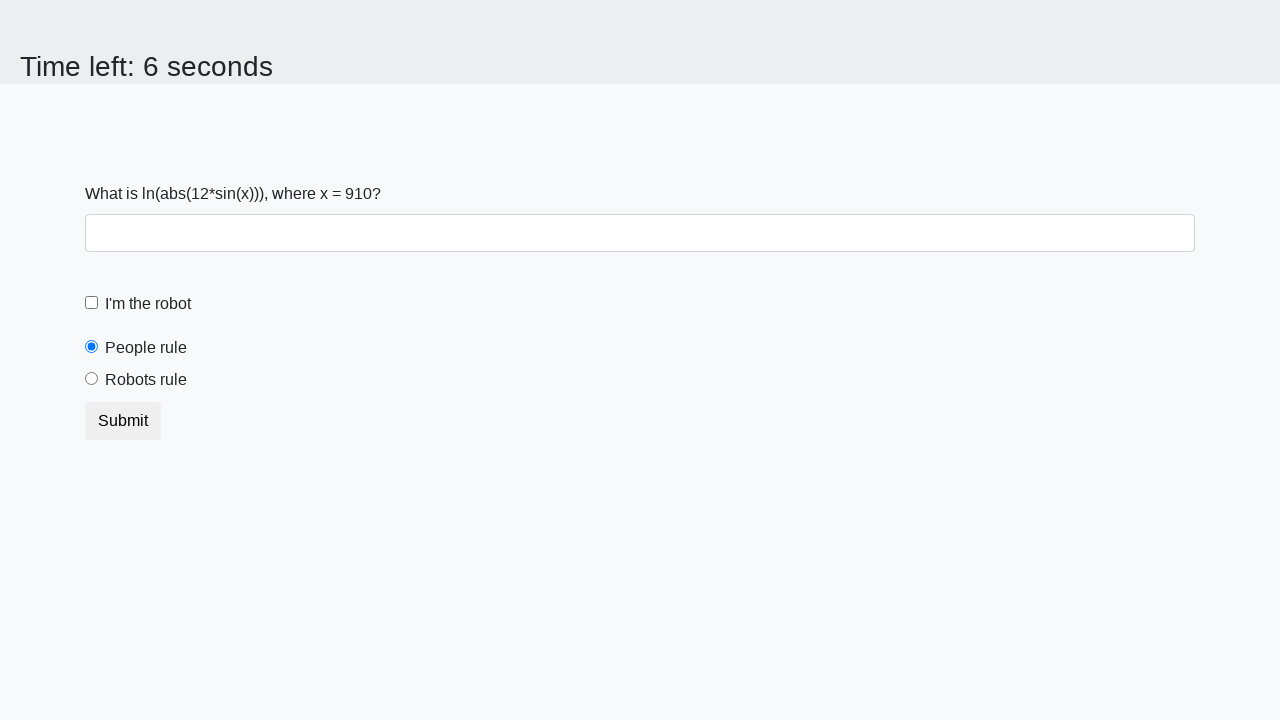

Filled answer field with calculated value: 2.349393779575096 on #answer
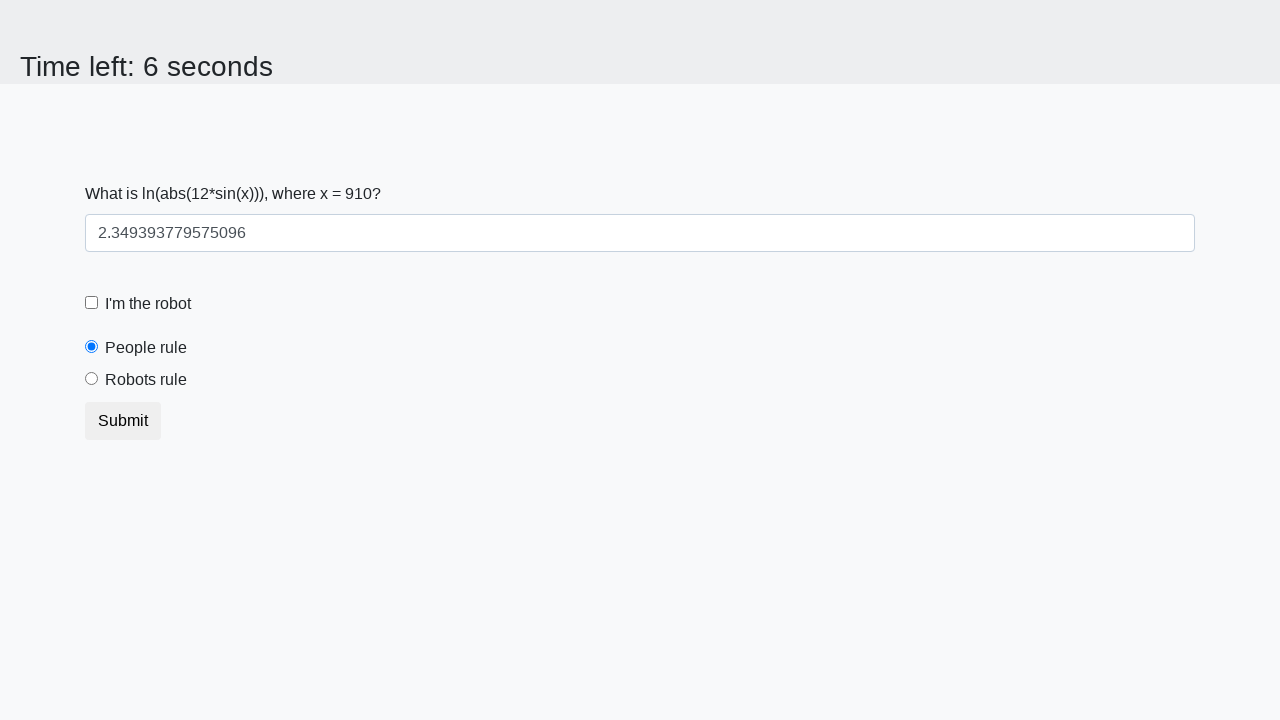

Checked the robot checkbox at (92, 303) on #robotCheckbox
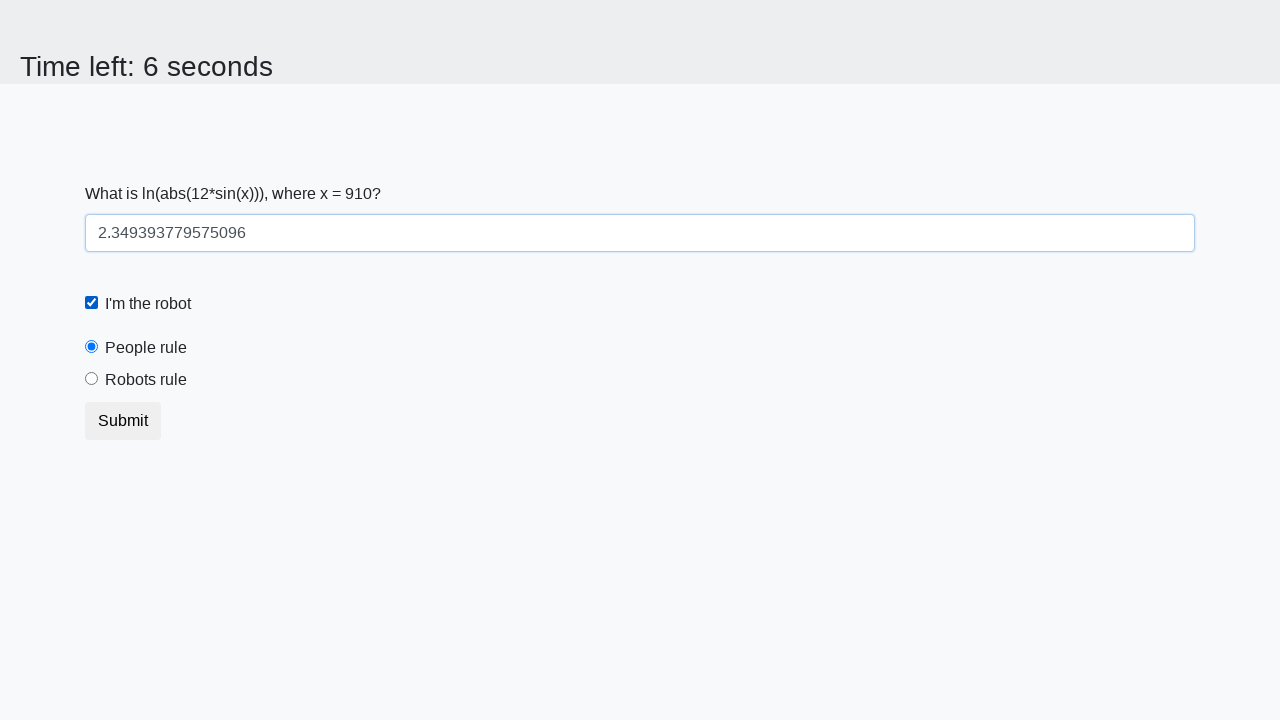

Selected the robots rule radio button at (92, 379) on #robotsRule
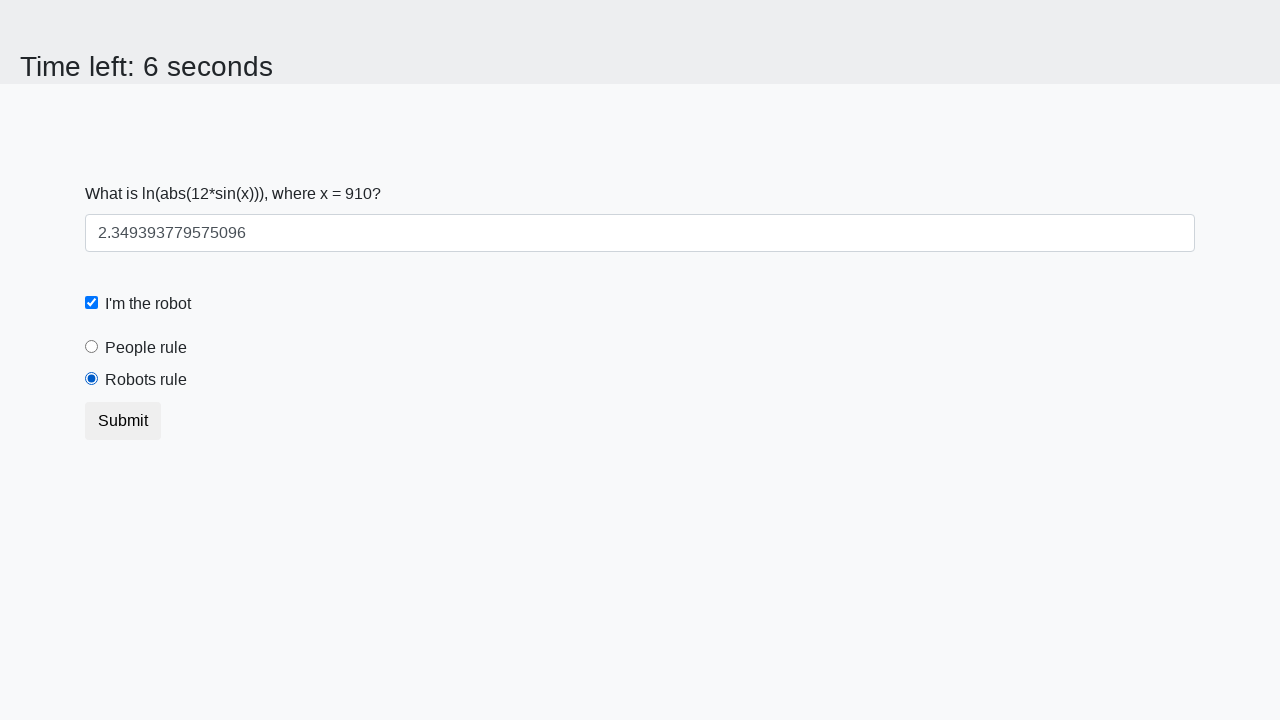

Clicked the submit button to submit the form at (123, 421) on button.btn
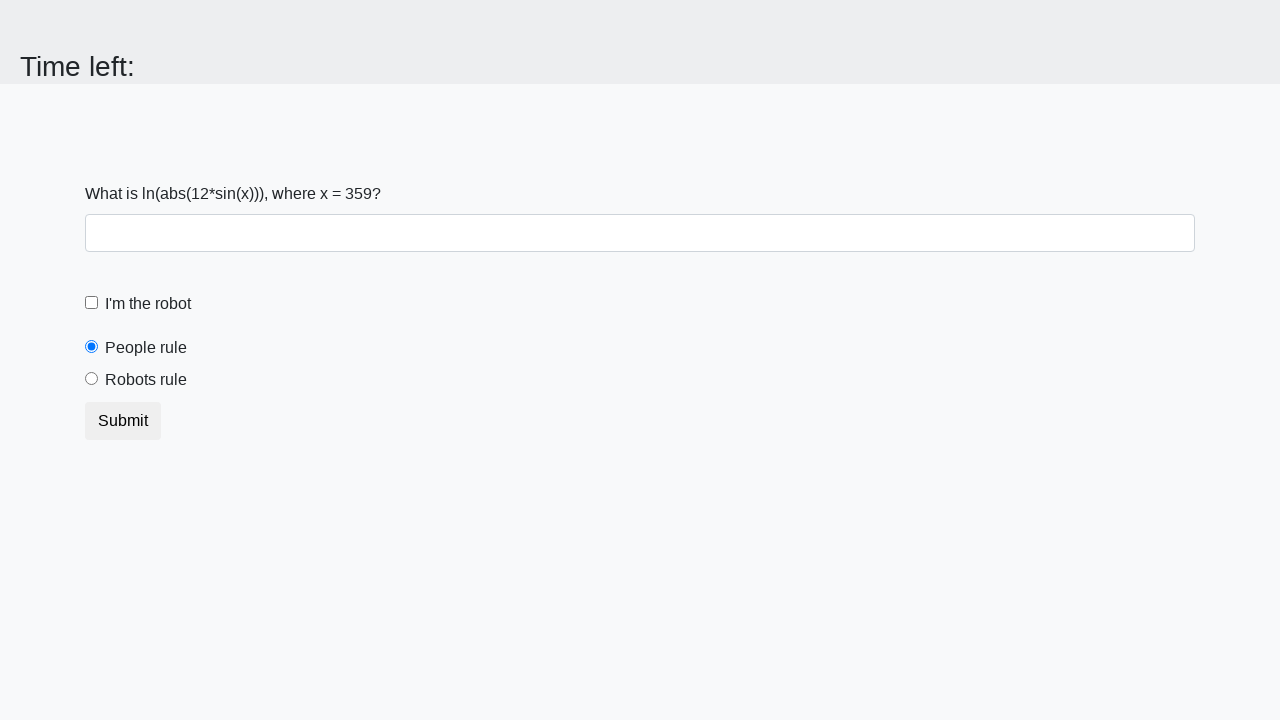

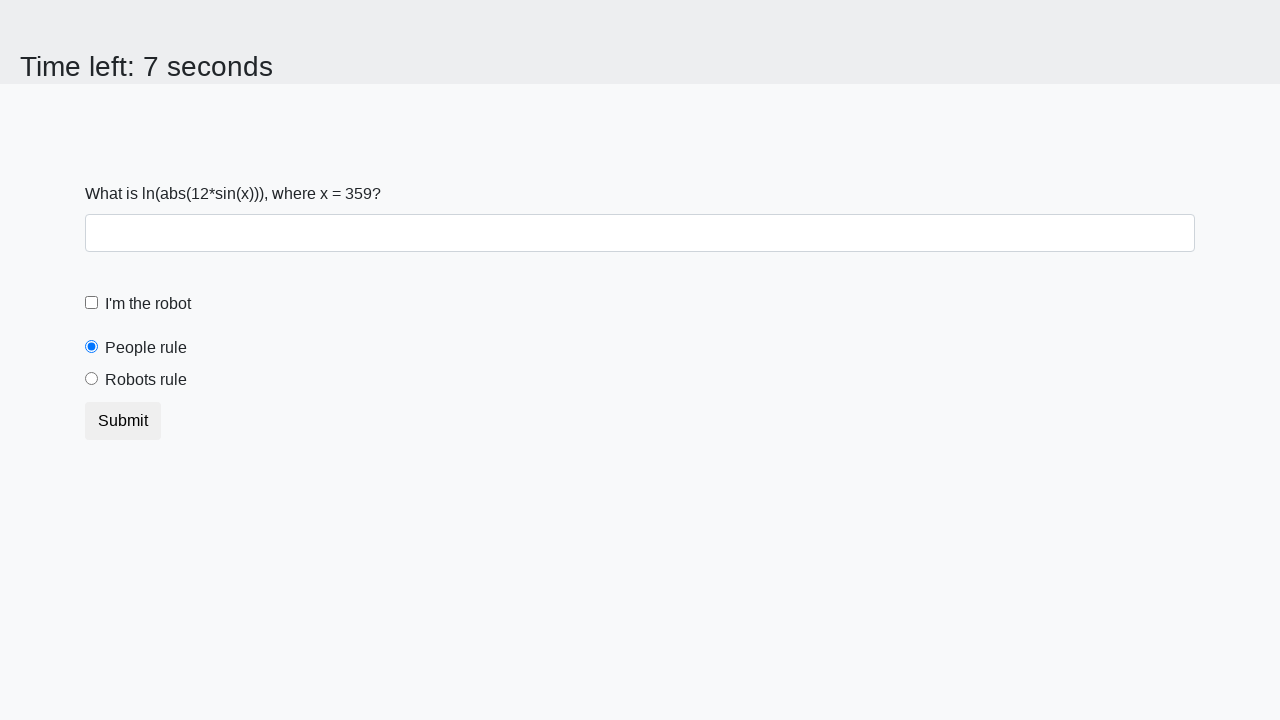